Navigates to an e-commerce site, clicks on the Laptops category, and browses through paginated product listings

Starting URL: https://www.demoblaze.com/

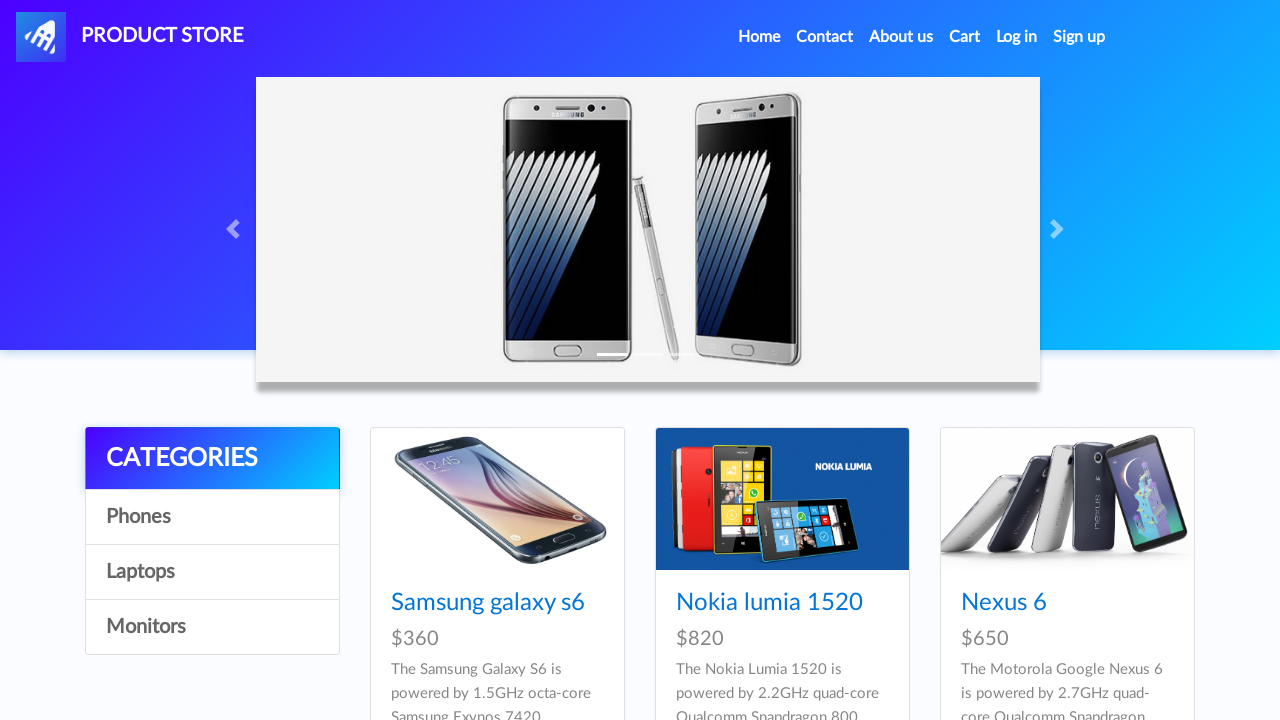

Clicked on Laptops category at (212, 572) on text=Laptops
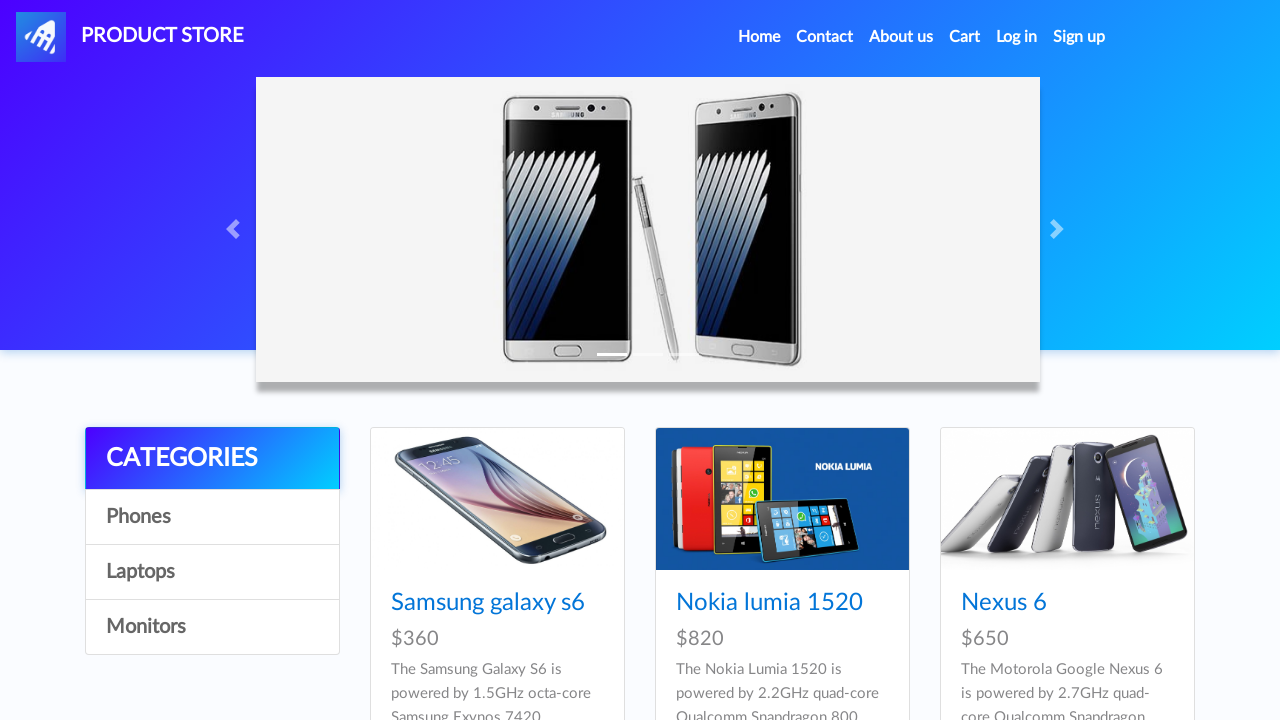

Products loaded in Laptops category
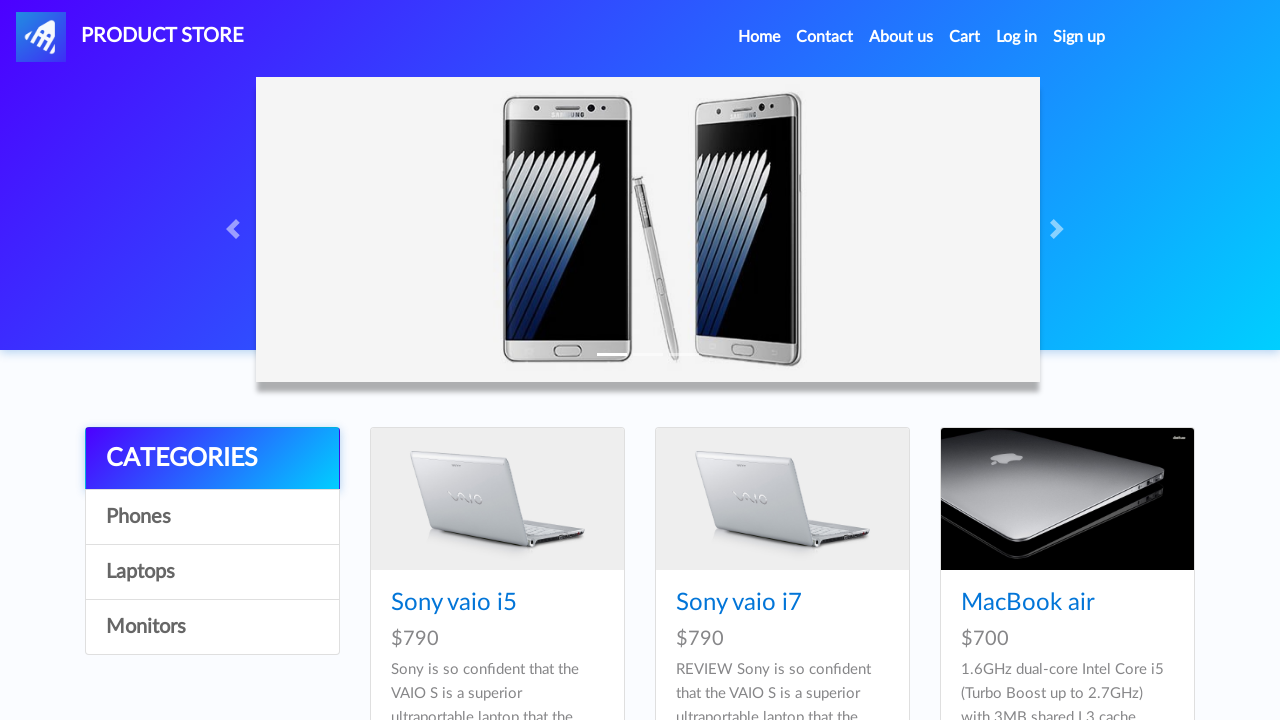

Clicked Next button to navigate to next page at (1166, 386) on #next2
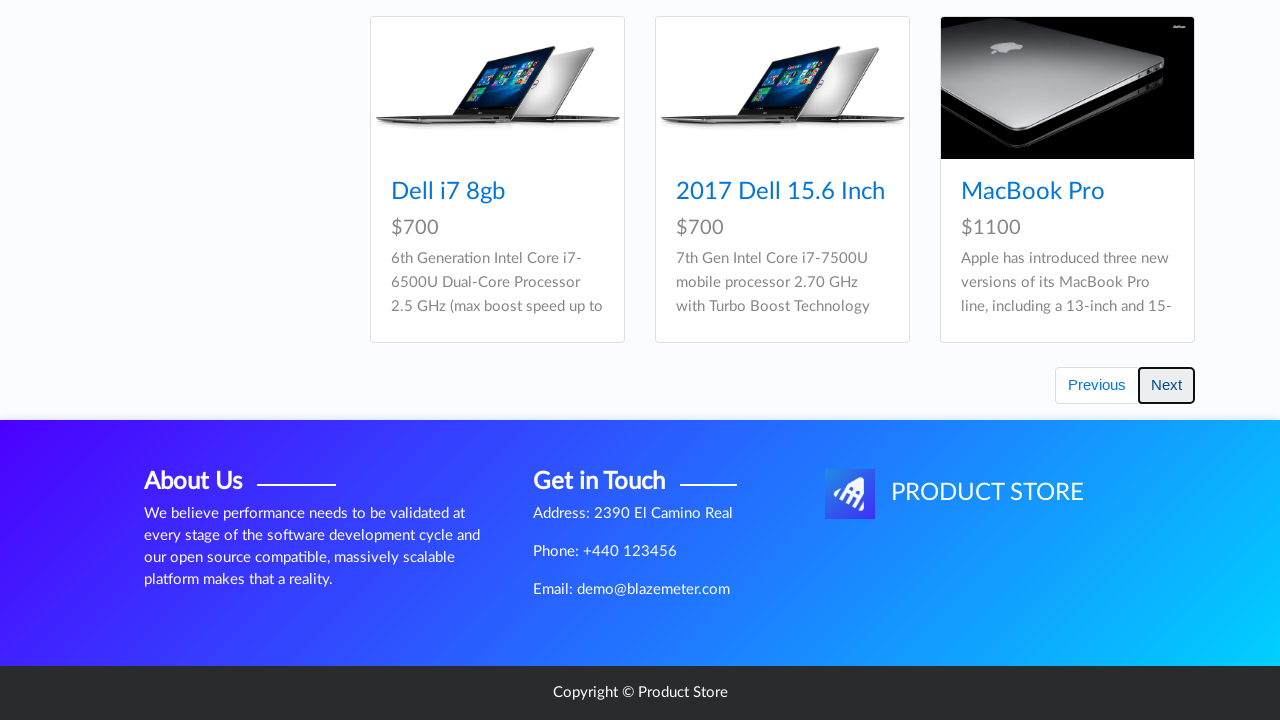

New products loaded after pagination
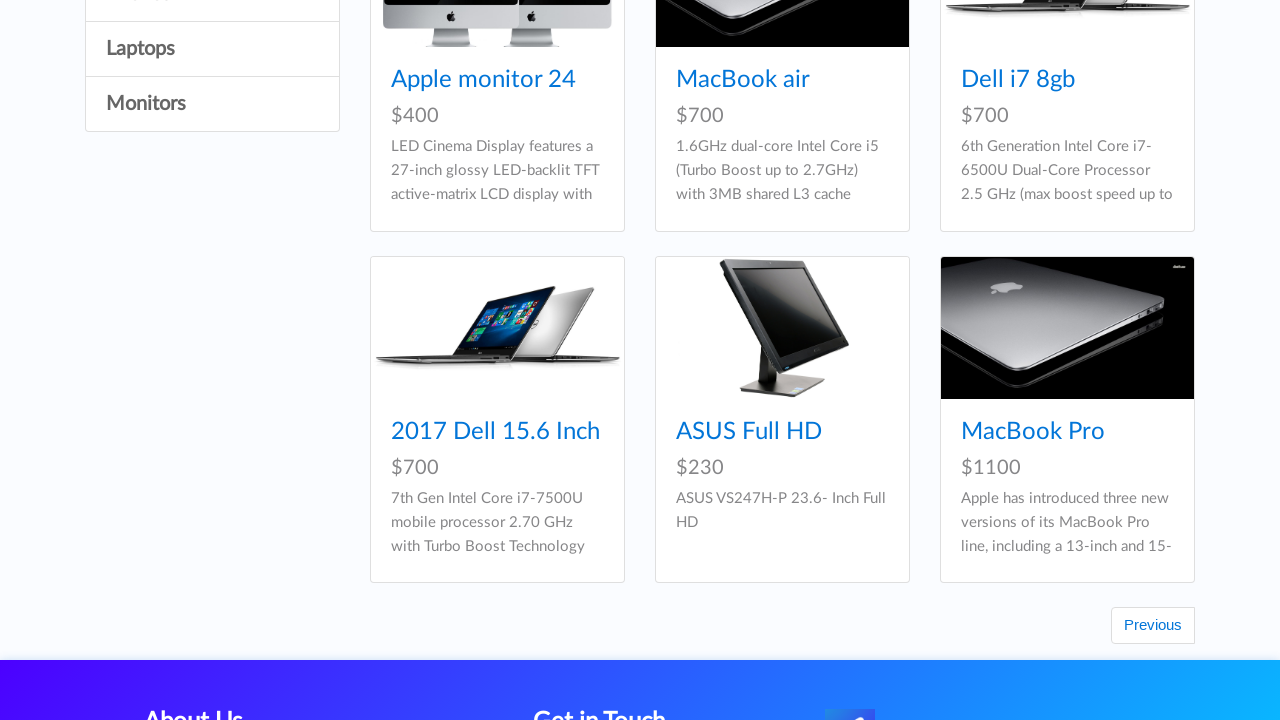

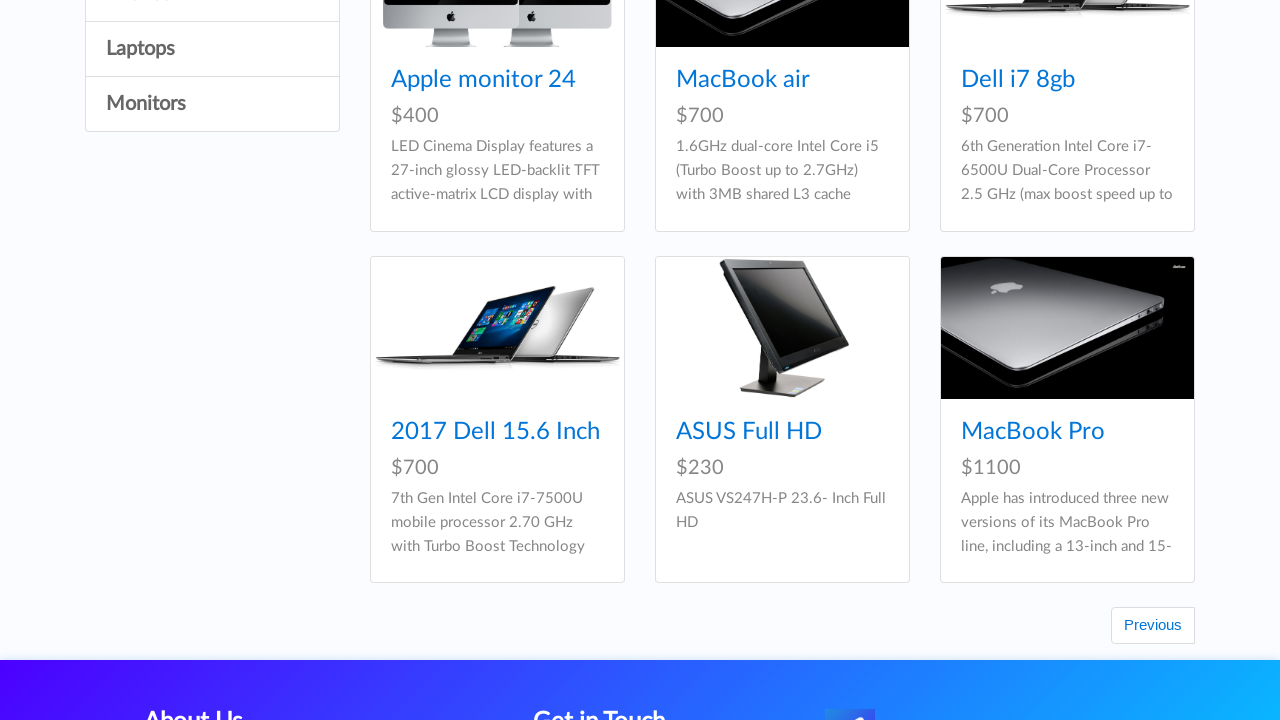